Tests file upload functionality on an Angular file upload demo page by selecting a file and clicking the upload button

Starting URL: http://nervgh.github.io/pages/angular-file-upload/examples/simple

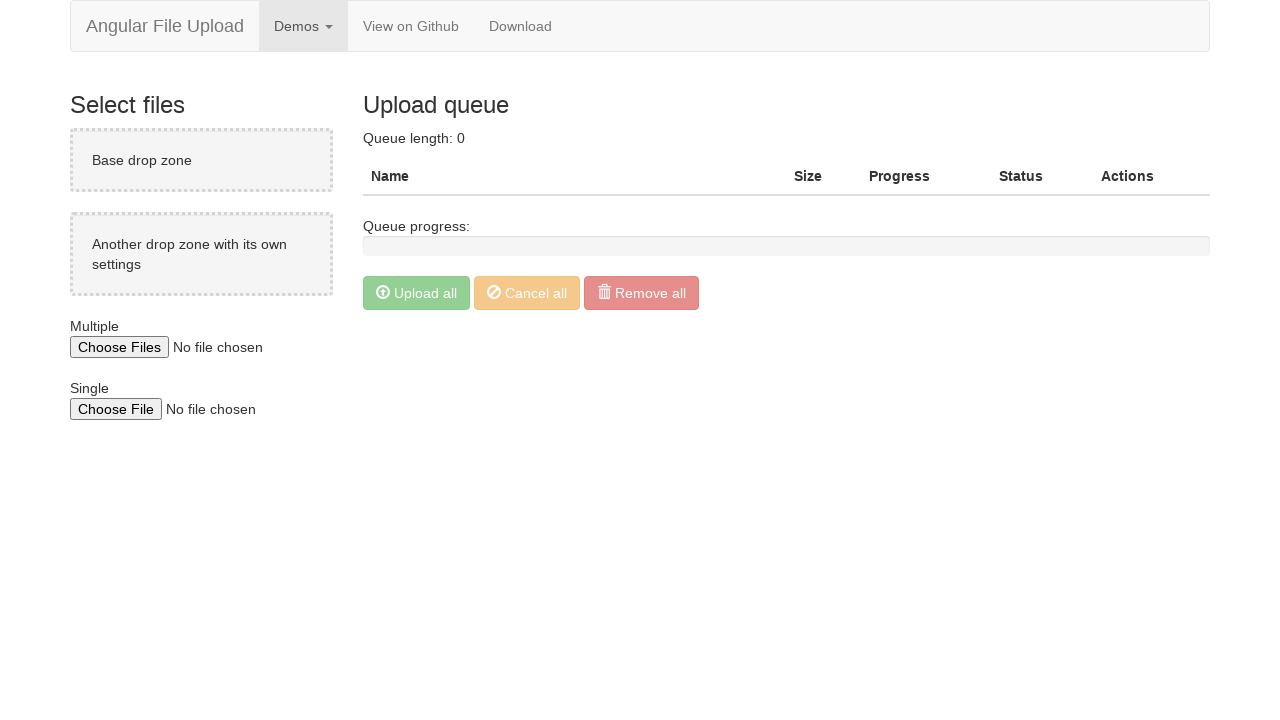

Created temporary test file for upload
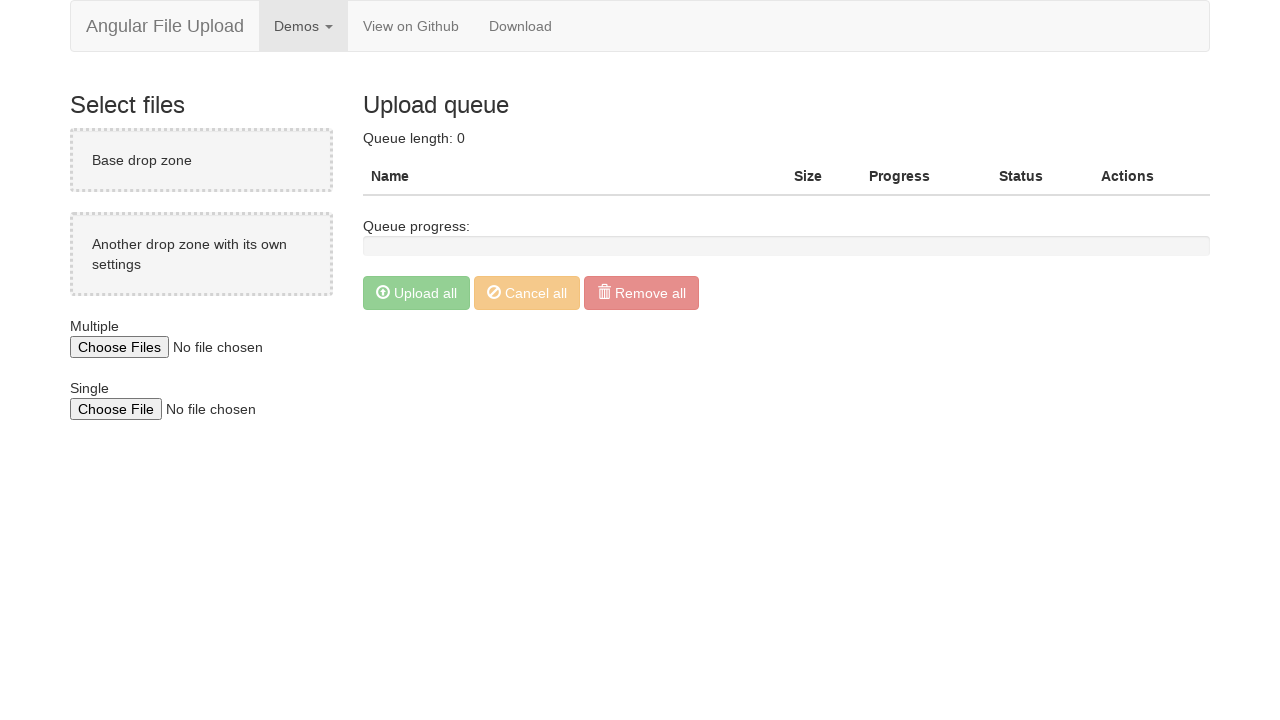

Selected file for upload using file input element
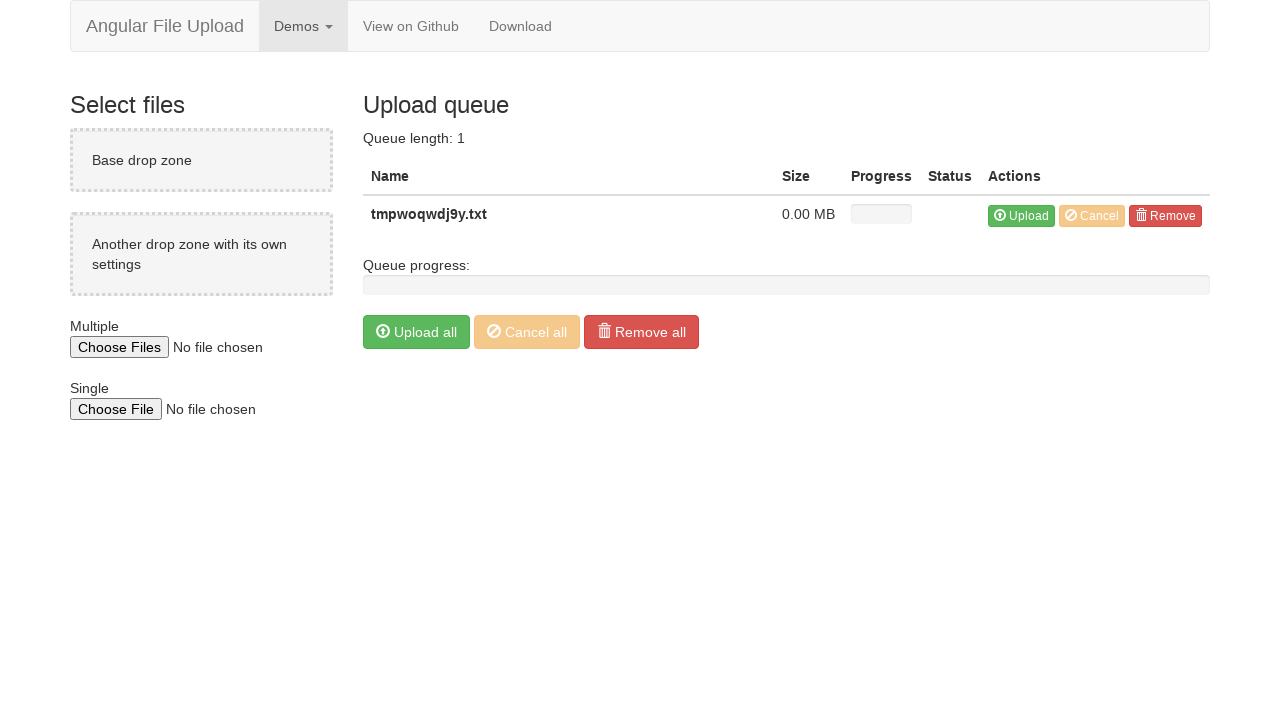

Clicked the upload button at (1022, 216) on button.btn.btn-success.btn-xs
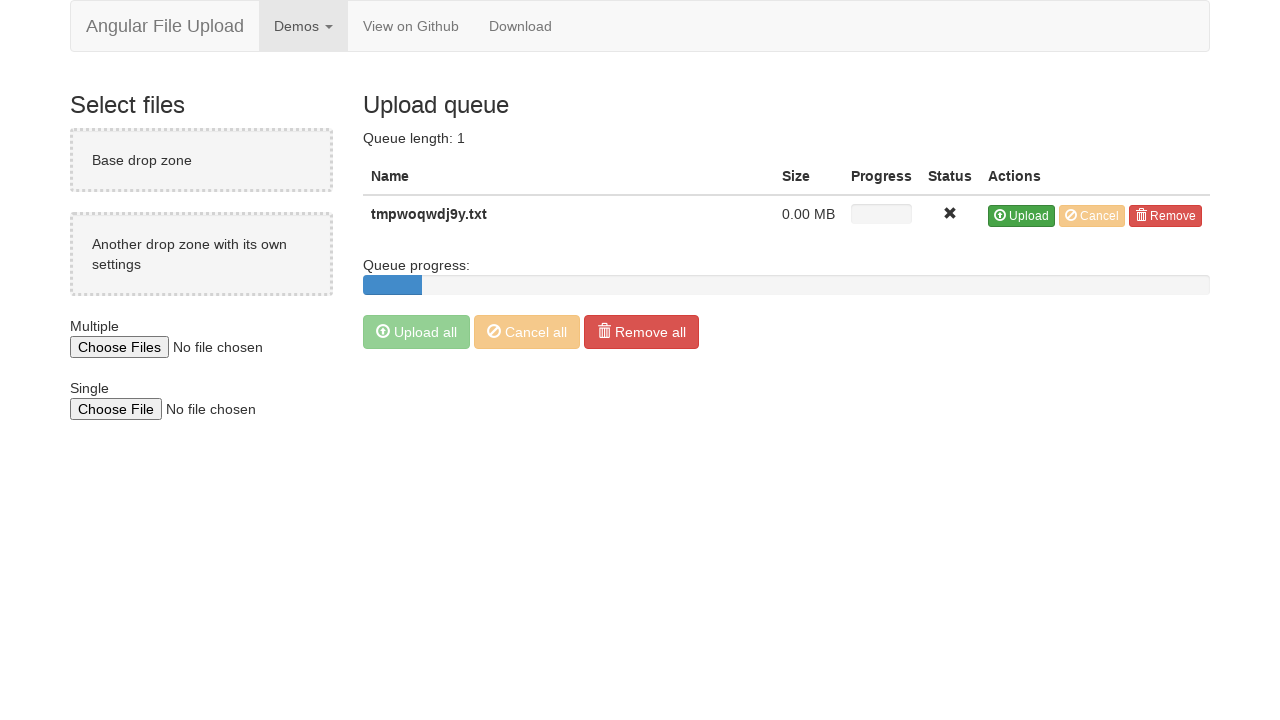

Waited for upload to process
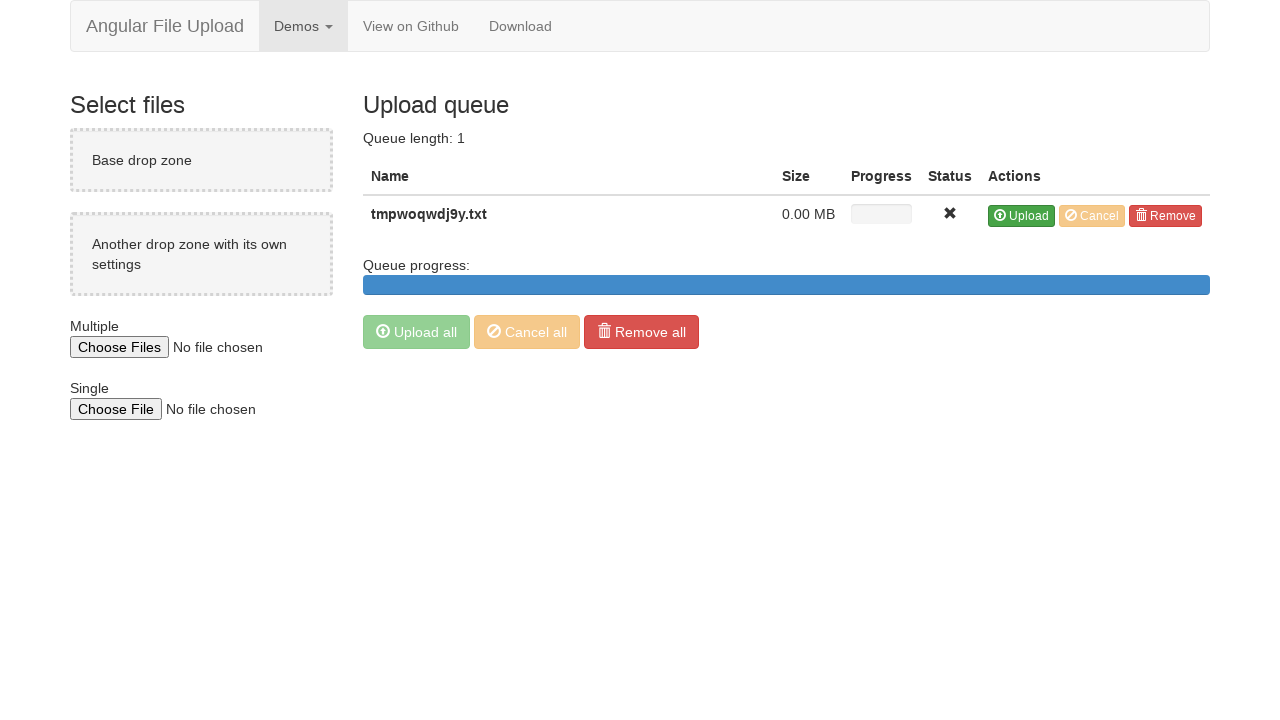

Cleaned up temporary test file
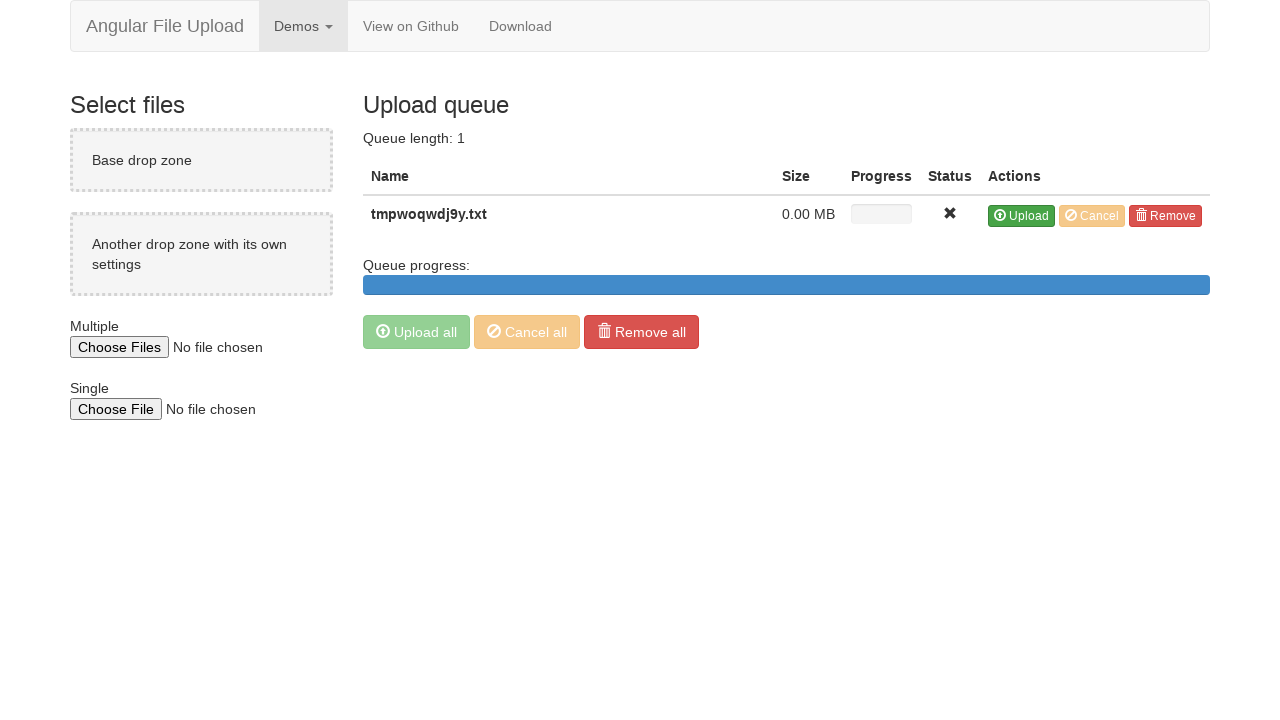

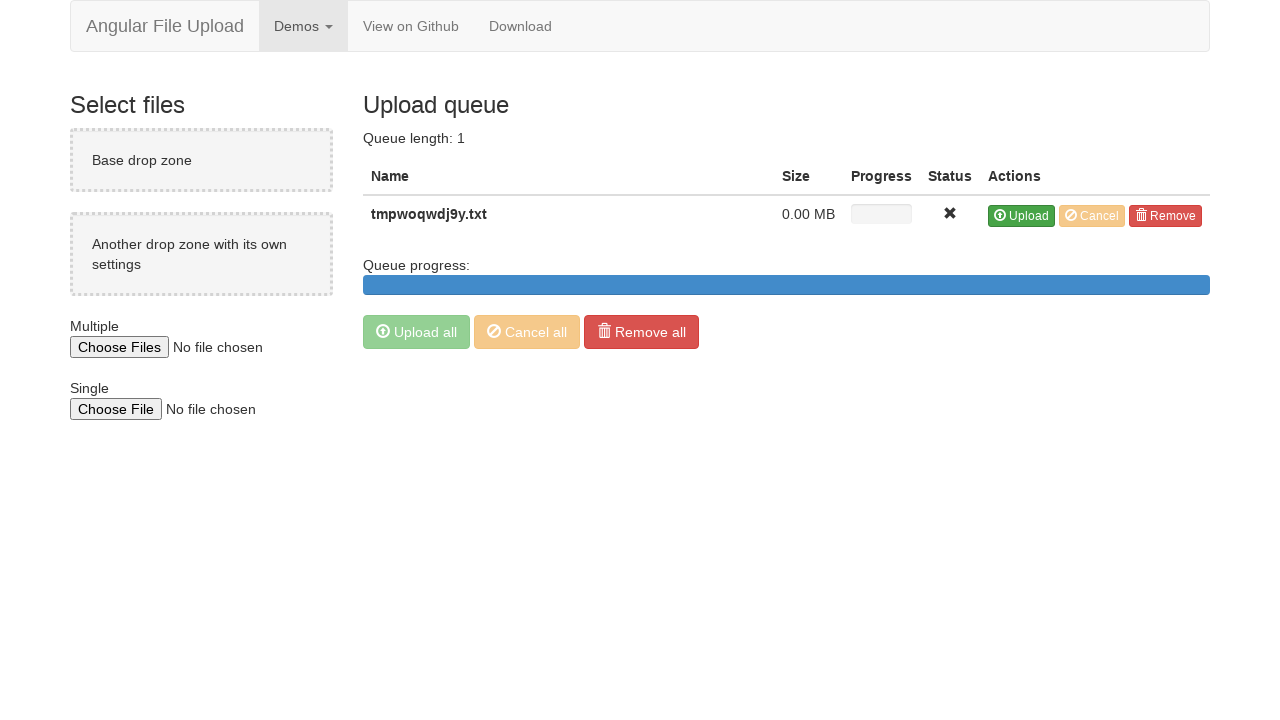